Tests e-commerce functionality by adding specific items (Cucumber, Brocolli) to cart, proceeding to checkout, and applying a promo code to verify the discount is applied.

Starting URL: https://rahulshettyacademy.com/seleniumPractise/#/

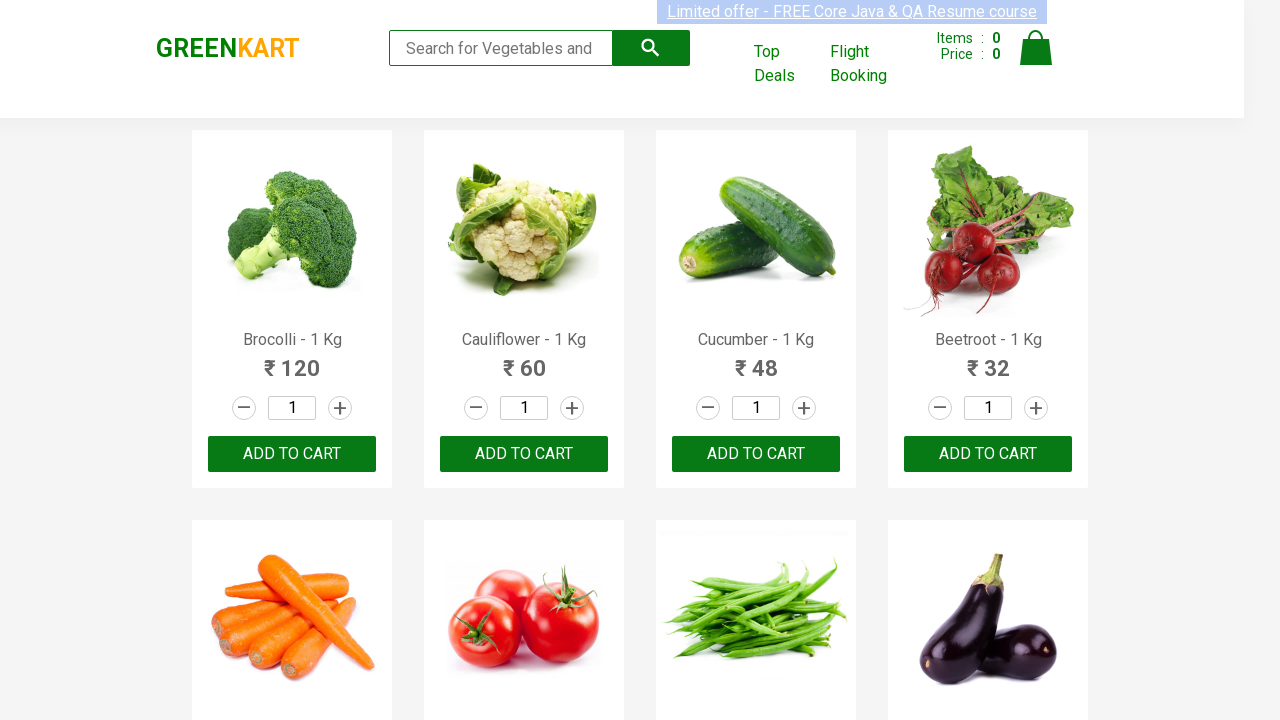

Waited for products to load on the page
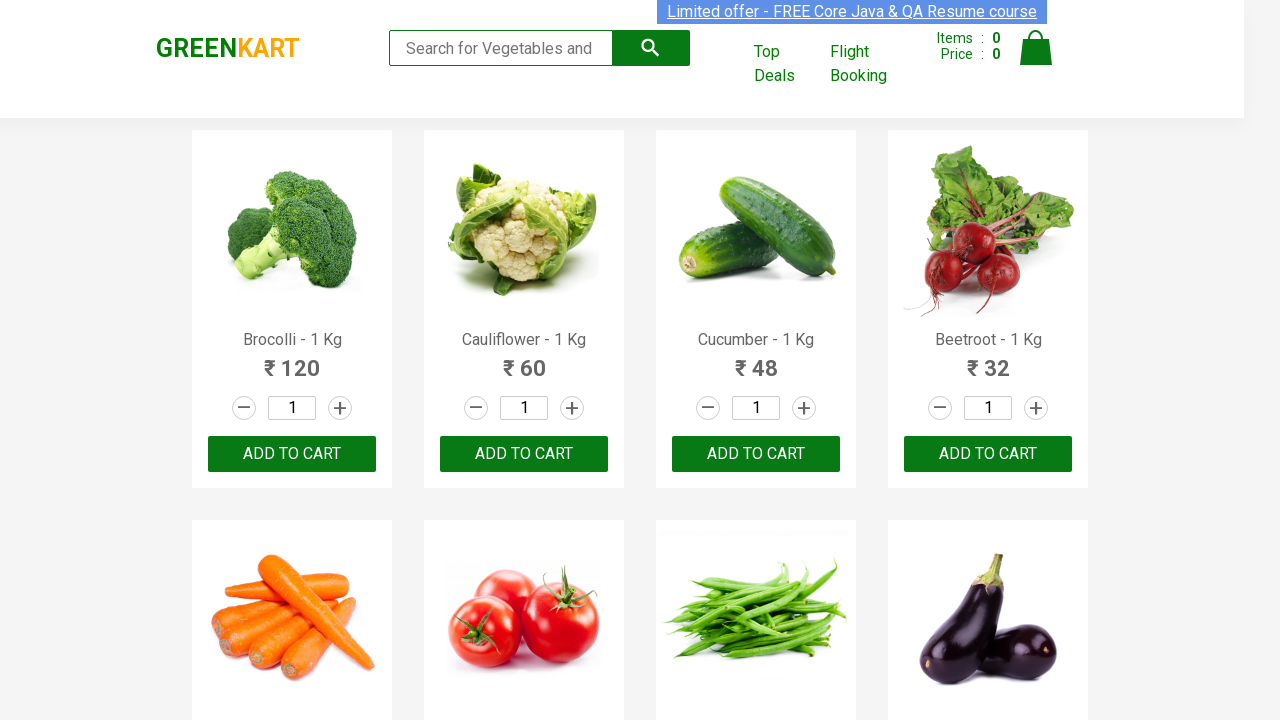

Retrieved all product elements from the page
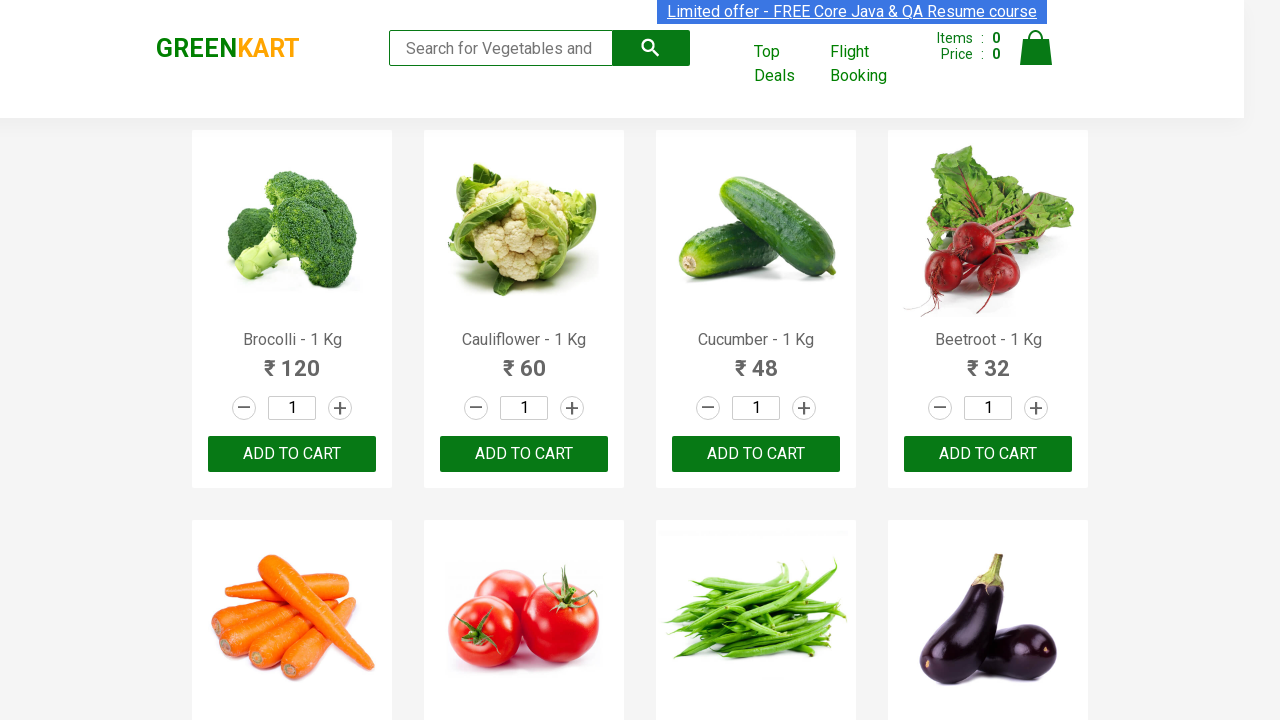

Added 'Brocolli' to cart
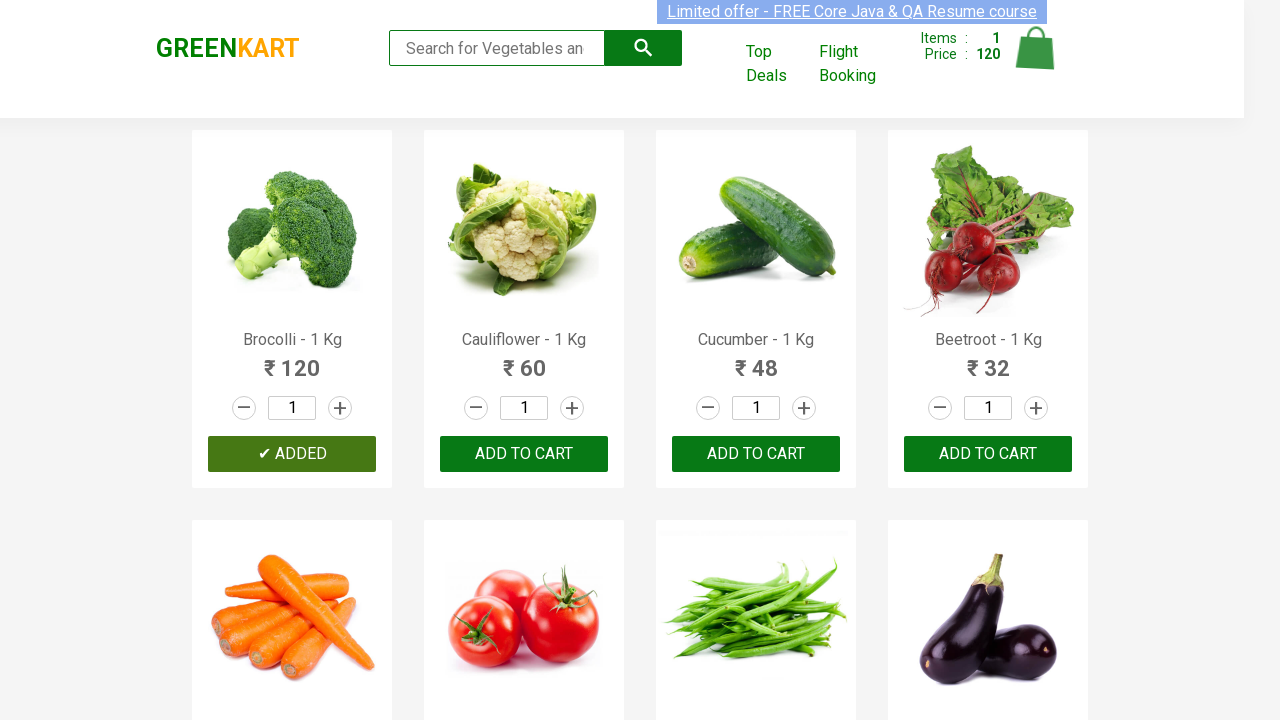

Added 'Cucumber' to cart
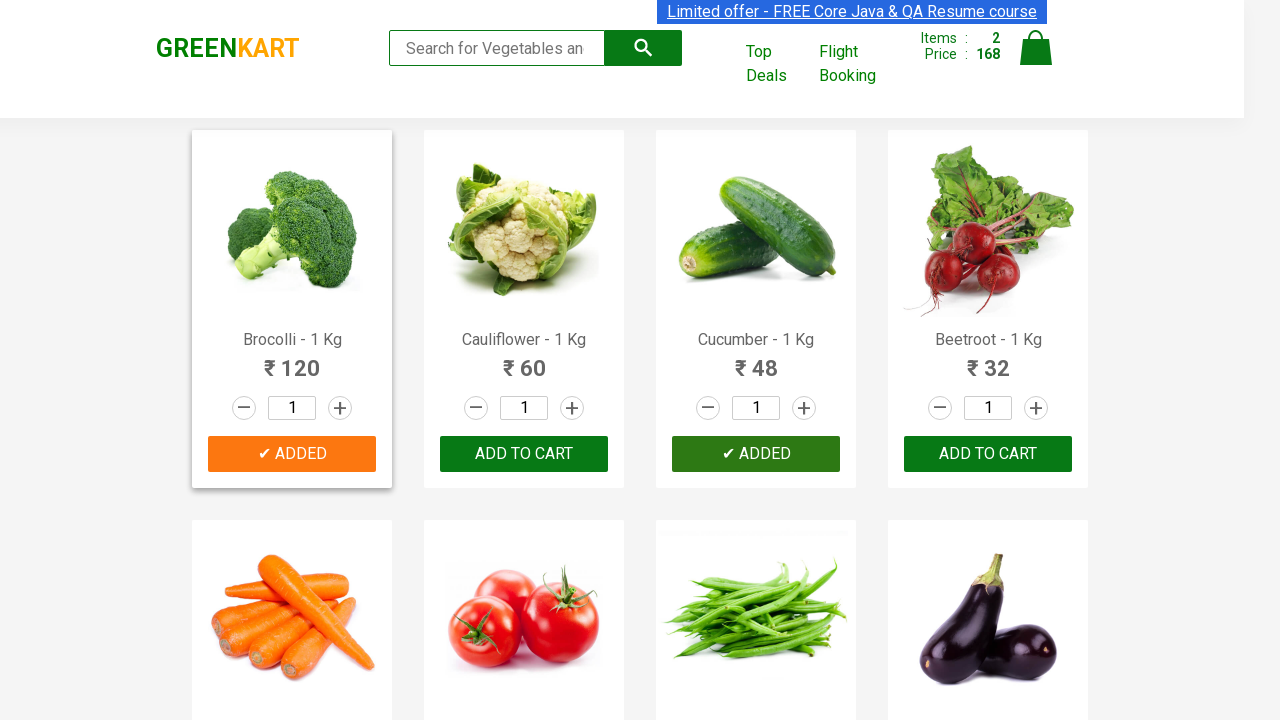

Clicked on cart icon to view cart at (1036, 48) on img[alt='Cart']
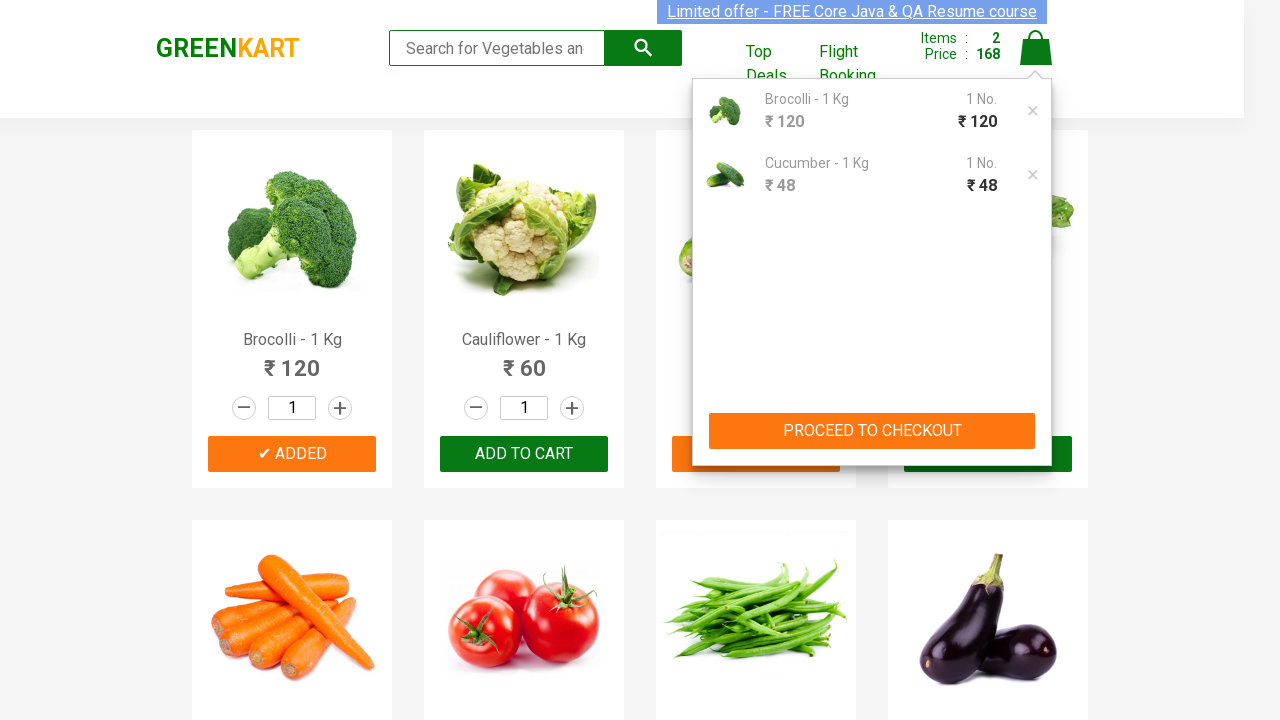

Clicked PROCEED TO CHECKOUT button at (872, 431) on xpath=//button[contains(text(),'PROCEED TO CHECKOUT')]
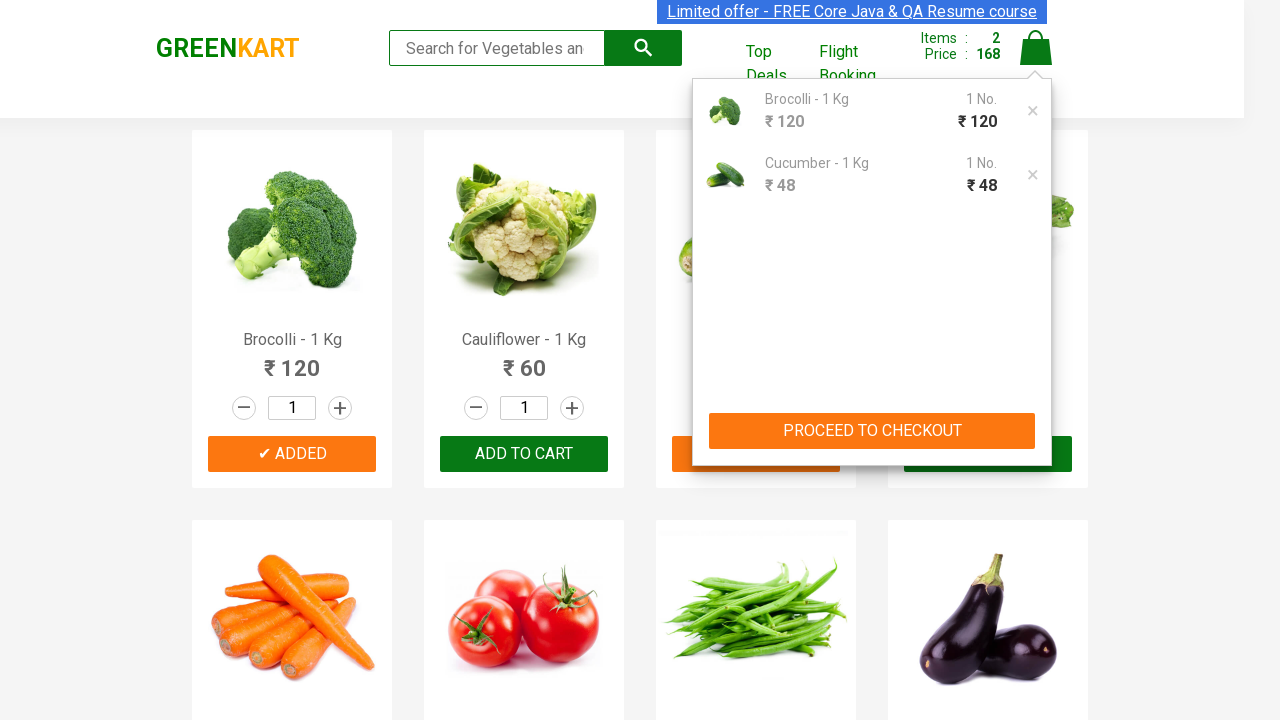

Entered promo code 'rahulshettyacademy' on input.promoCode
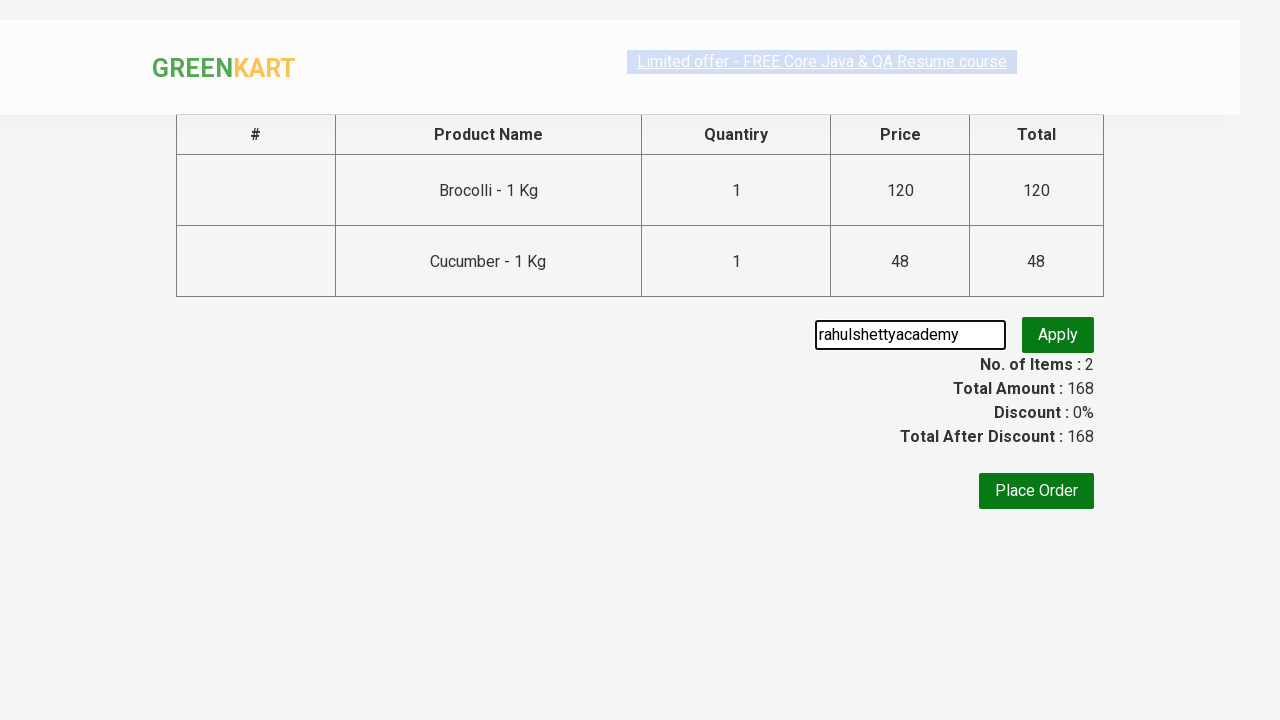

Clicked Apply button to apply promo code at (1058, 348) on button.promoBtn
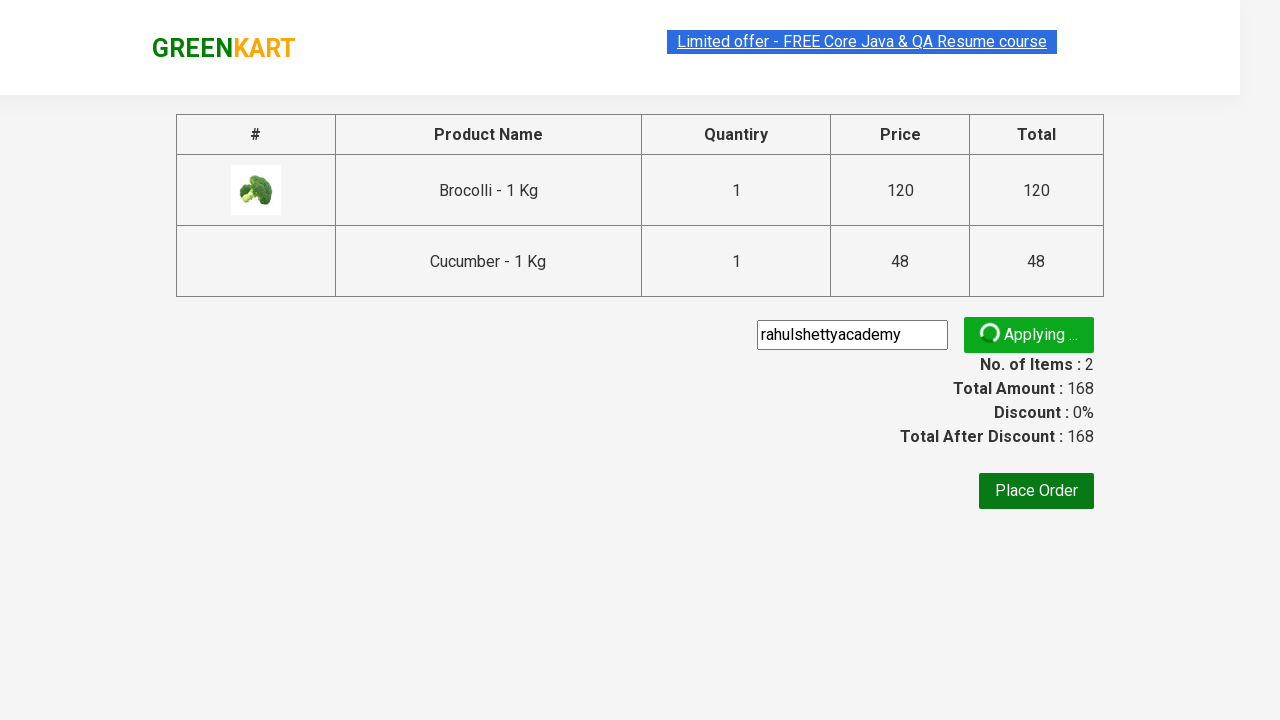

Verified that promo discount was applied successfully
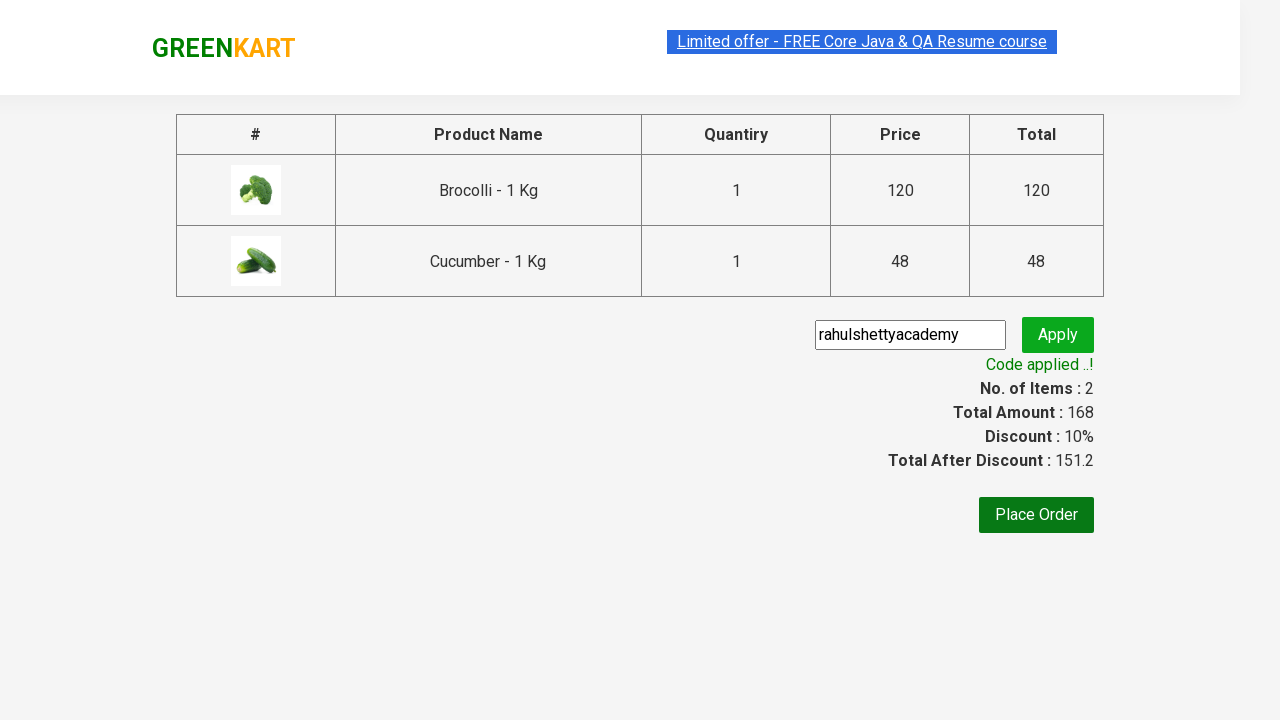

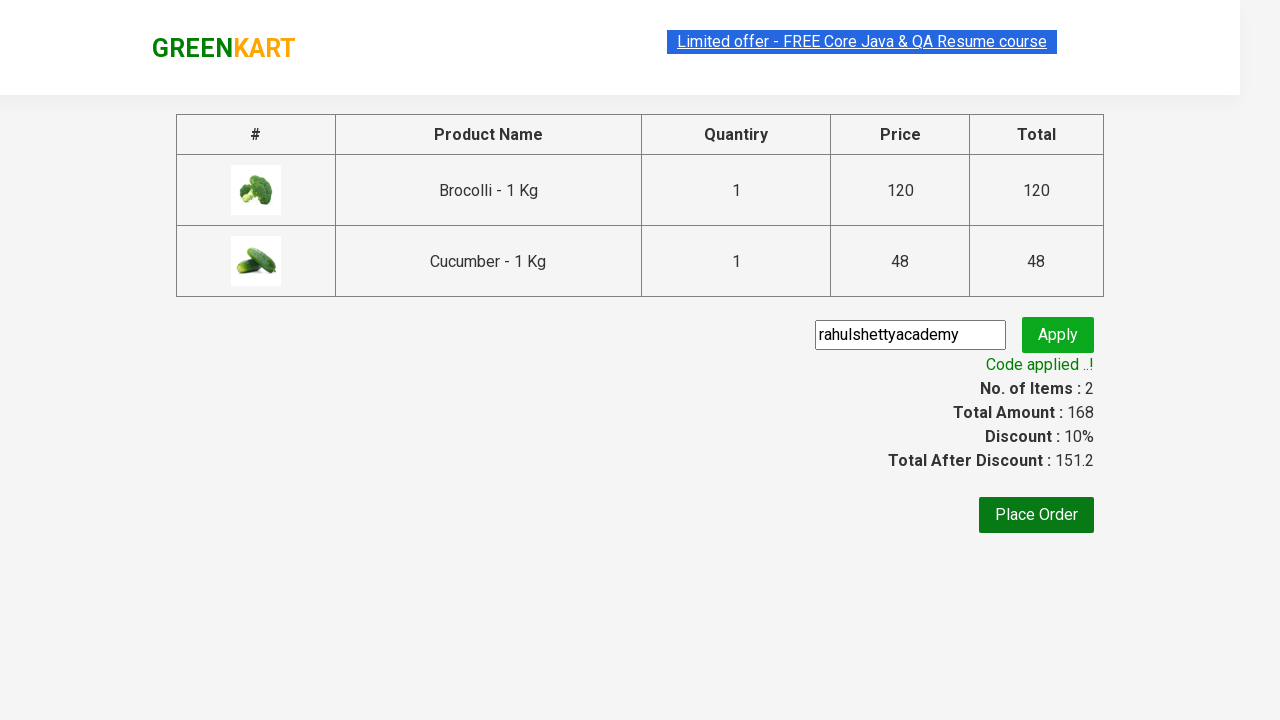